Tests clicking on the Add/Remove Elements example link and verifies navigation to the correct page

Starting URL: https://the-internet.herokuapp.com/

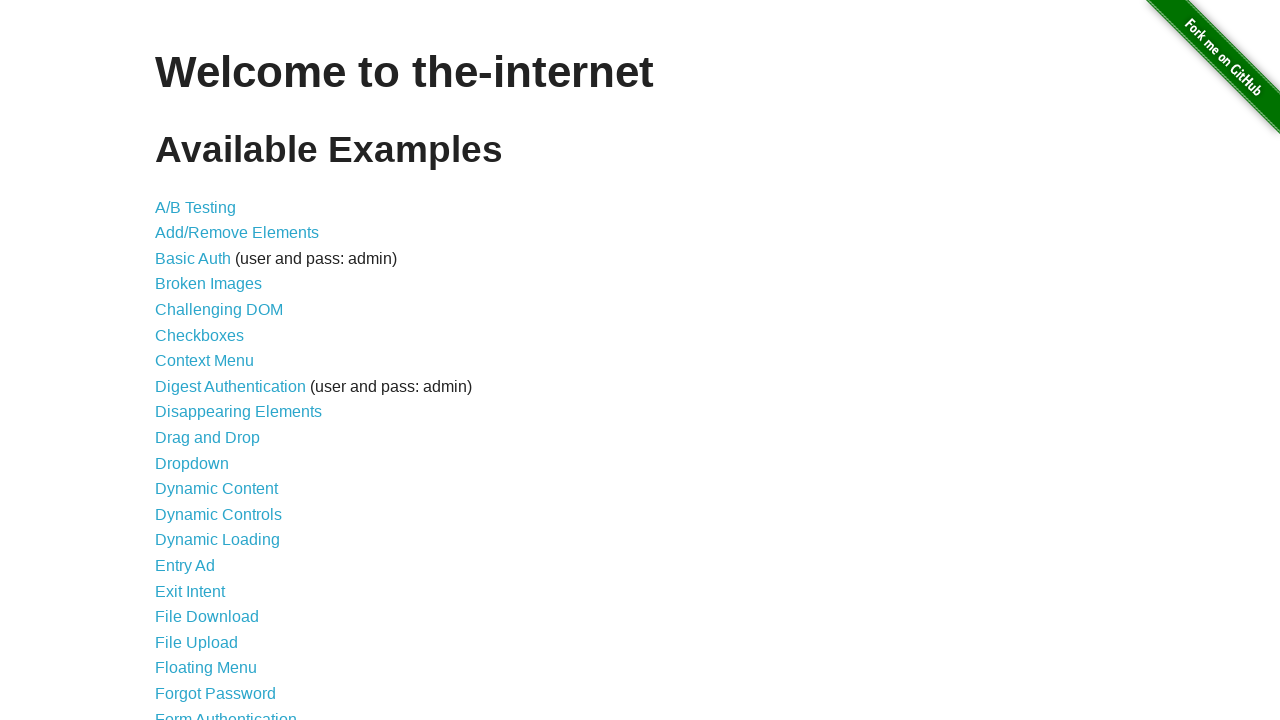

Clicked on the Add/Remove Elements example link at (237, 233) on a[href='/add_remove_elements/']
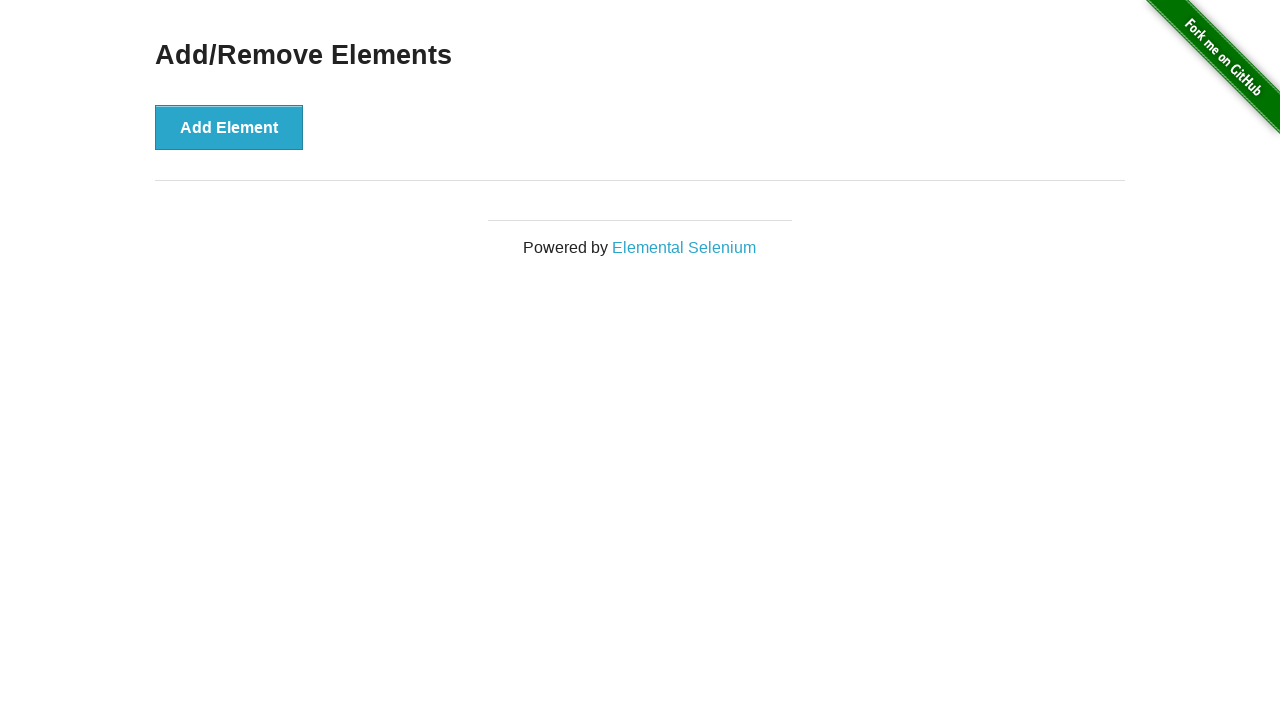

Navigation to Add/Remove Elements page completed
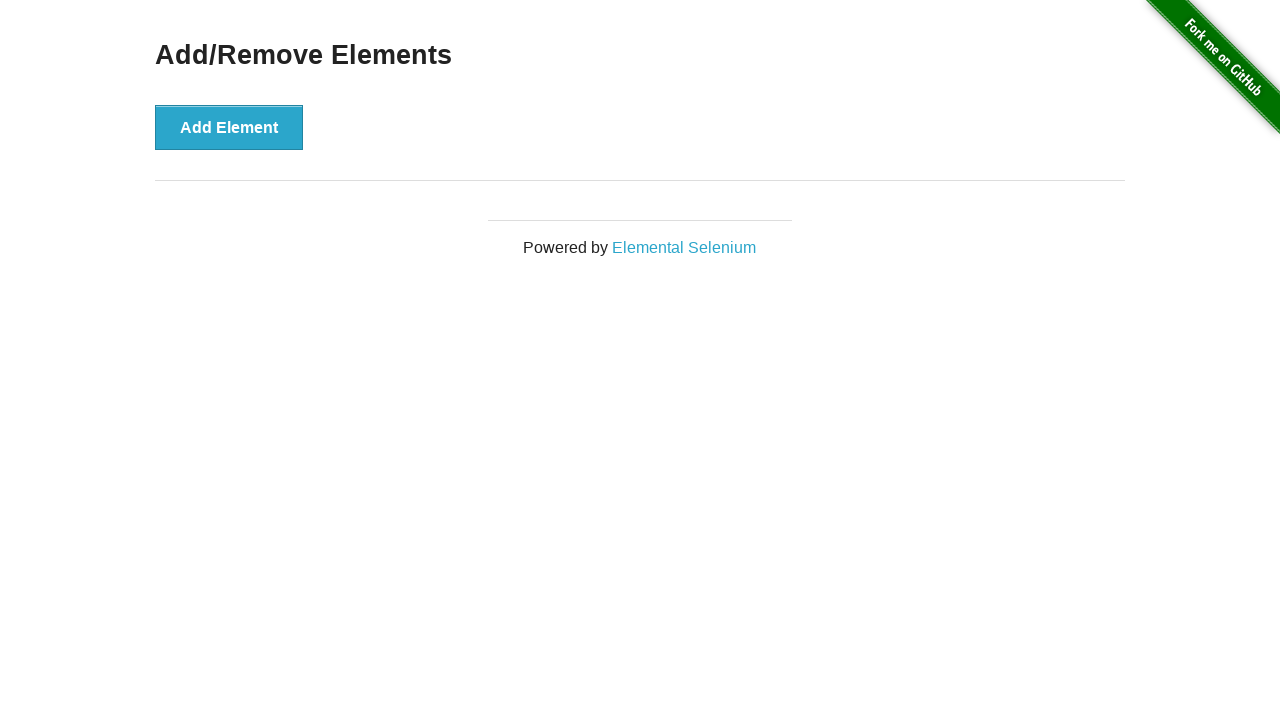

Verified that URL contains 'add_remove_elements'
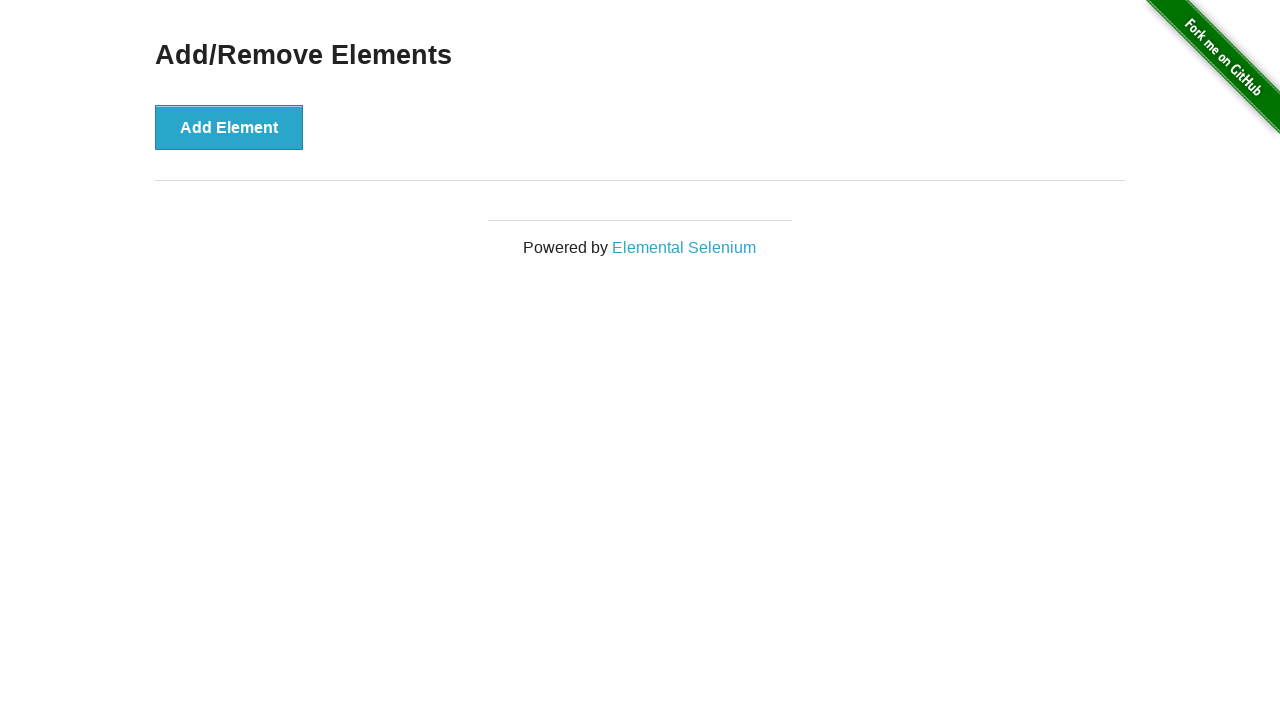

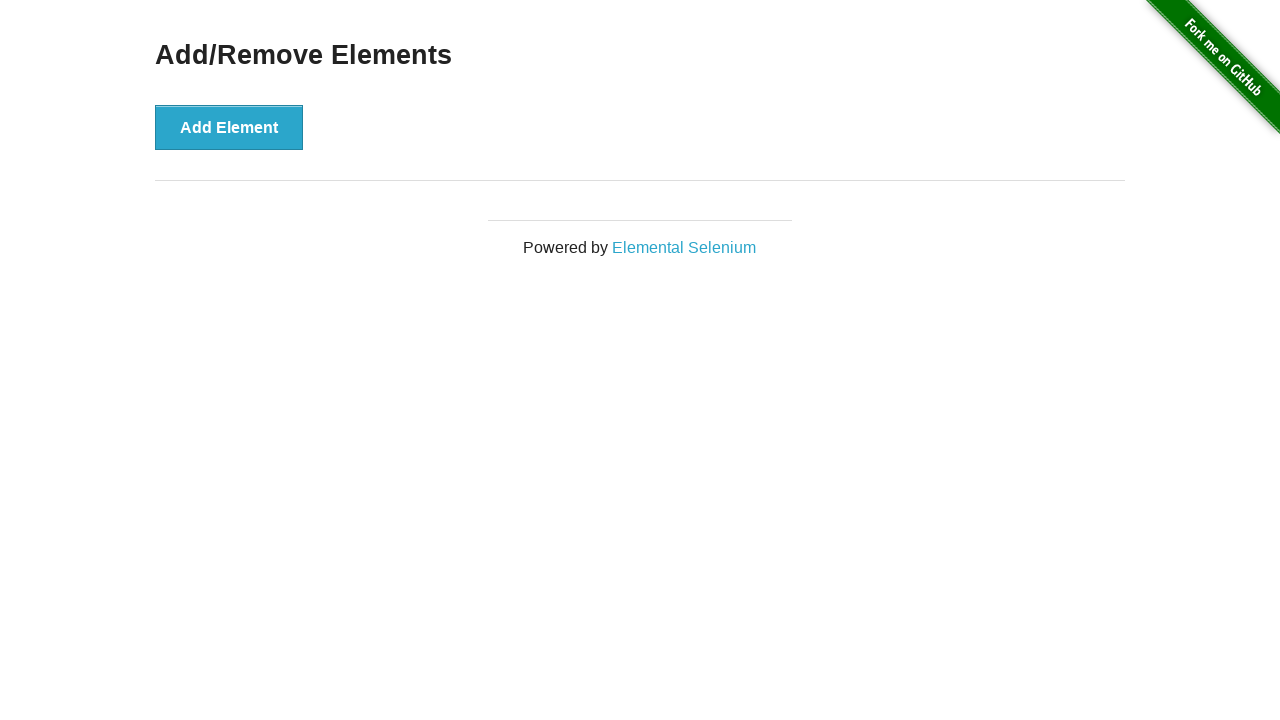